Tests the filtering functionality on the FERC eForm submission history page by applying year and form type filters to narrow down results in the data grid.

Starting URL: https://ecollection.ferc.gov/submissionHistory

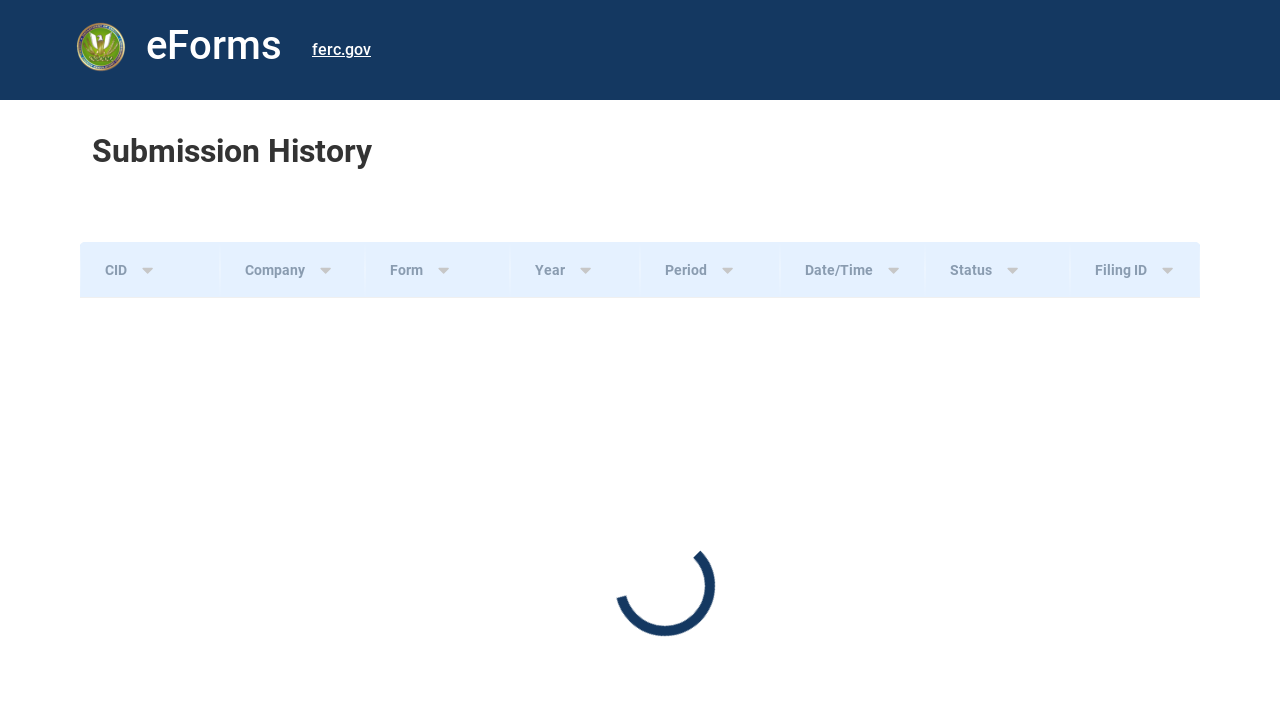

Waited for eform table to fully load
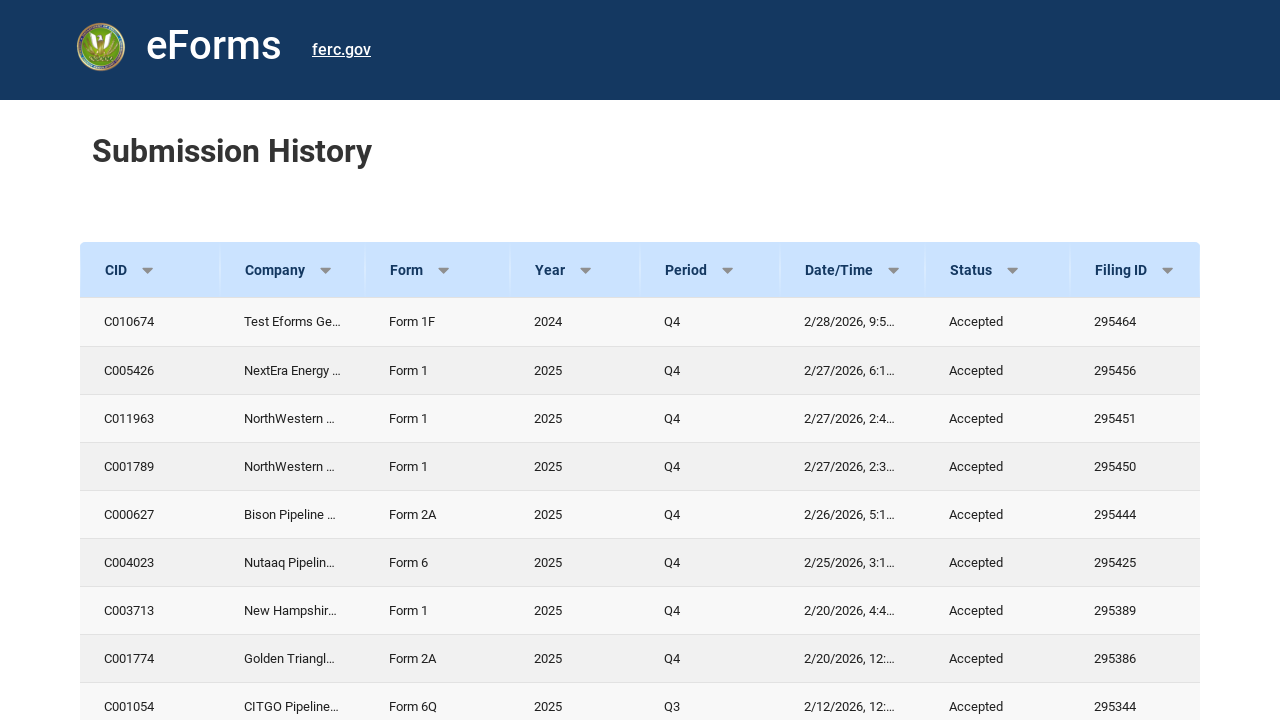

Clicked year filter button to open dropdown at (598, 270) on xpath=/html/body/div/app-root/submission-history/div/ag-grid-angular/div/div[1]/
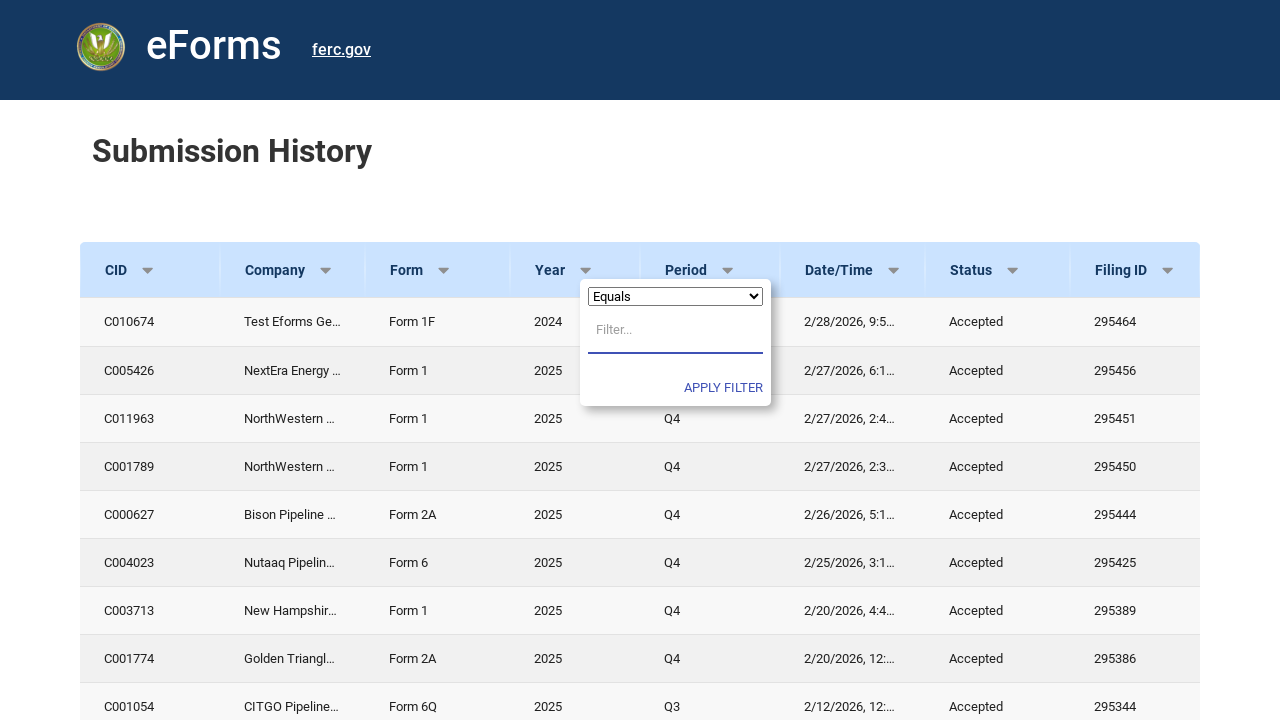

Entered '2023' in year filter input on xpath=/html/body/div/app-root/submission-history/div/ag-grid-angular/div/div[3]/
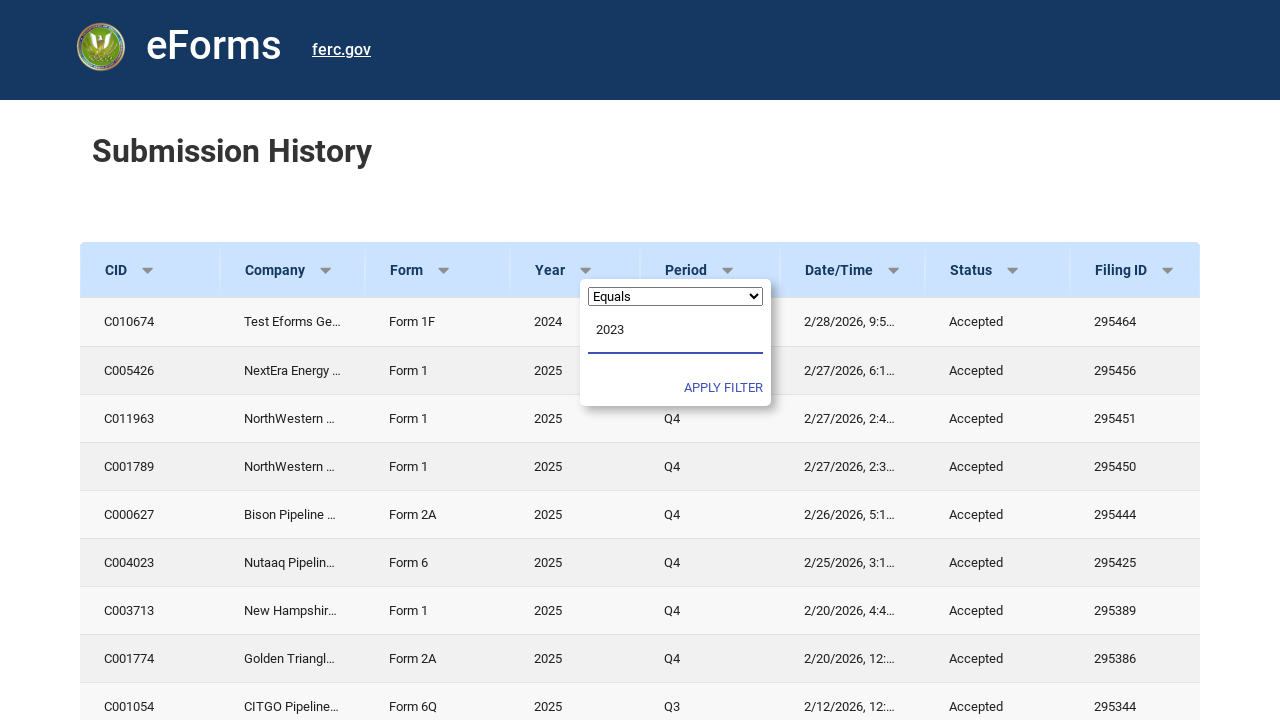

Clicked apply button to apply year filter at (724, 388) on xpath=/html/body/div[1]/app-root/submission-history/div/ag-grid-angular/div/div[
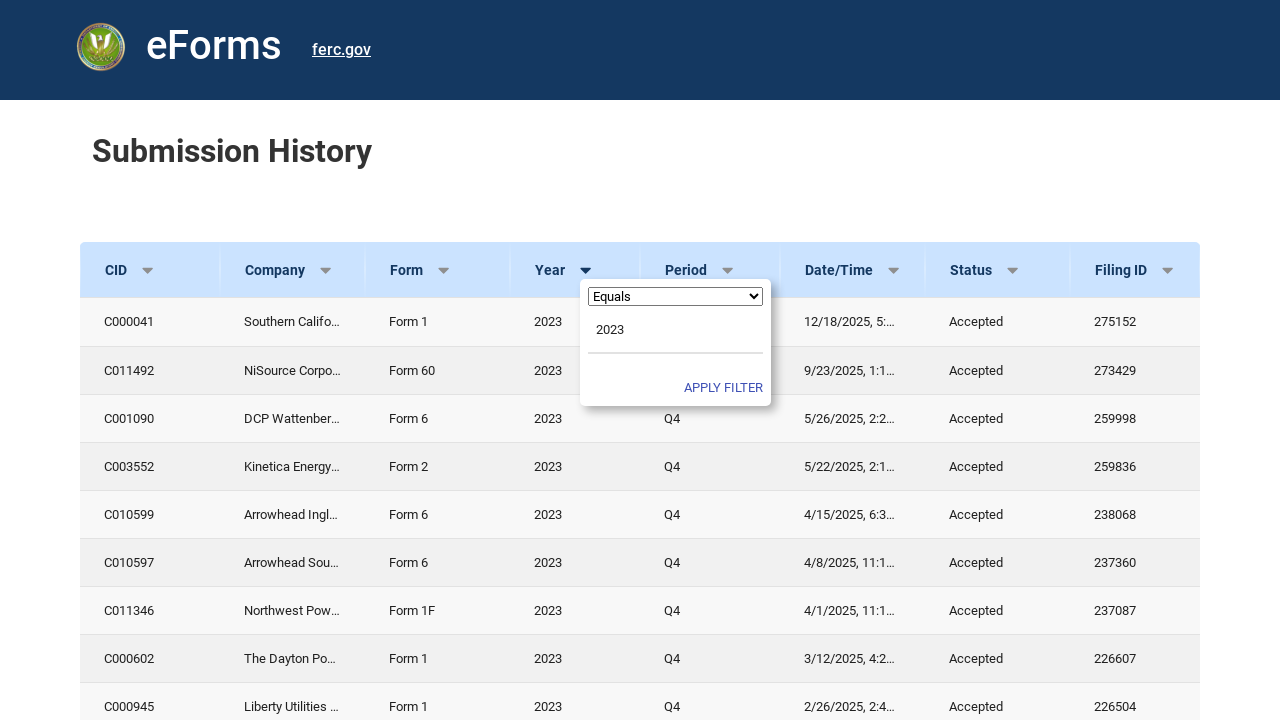

Clicked form type filter button to open dropdown at (462, 270) on xpath=/html/body/div[1]/app-root/submission-history/div/ag-grid-angular/div/div[
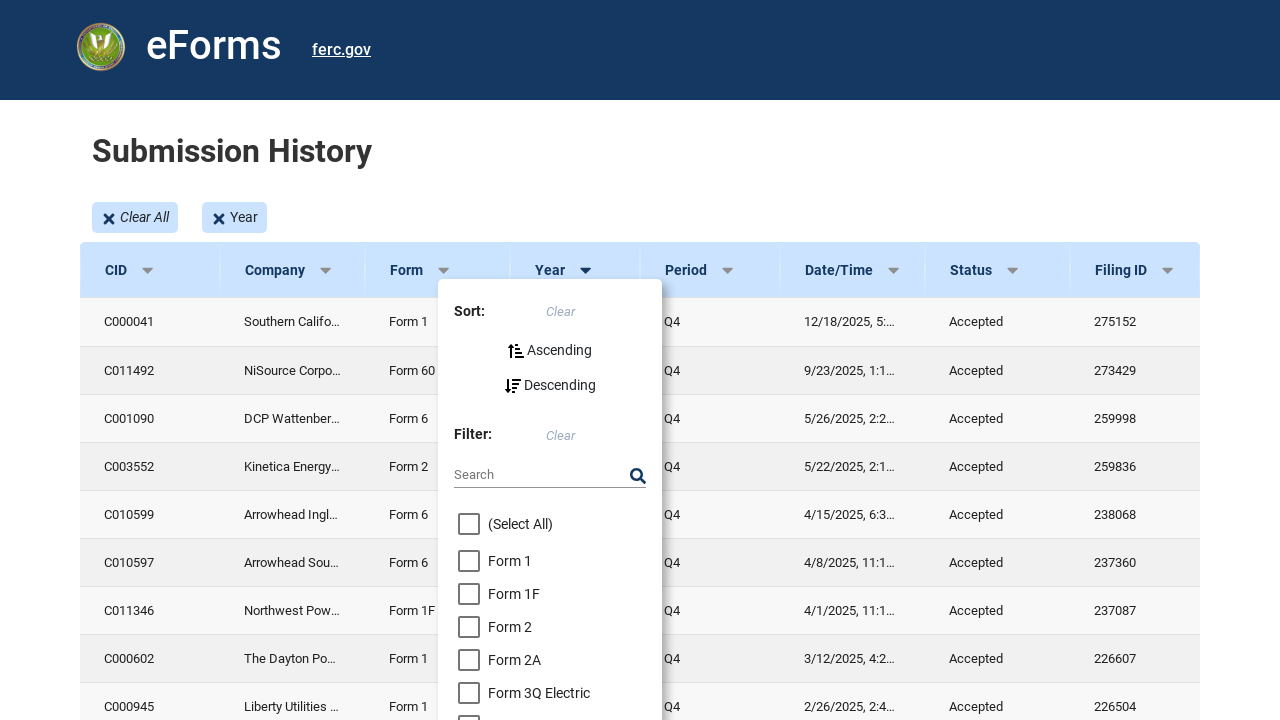

Entered 'Form 714' in form type filter input on xpath=//*[@id="textFilter"]
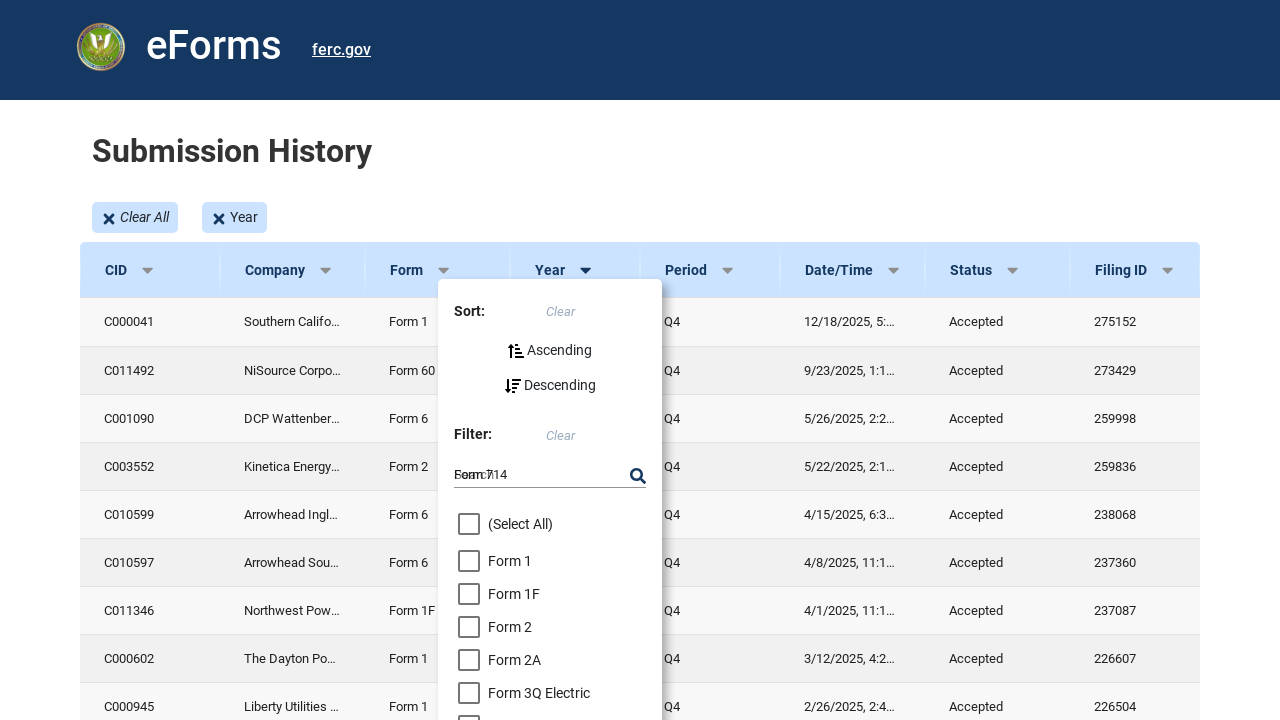

Clicked apply button to apply form type filter at (638, 476) on xpath=/html/body/div[1]/app-root/submission-history/div/ag-grid-angular/div/div[
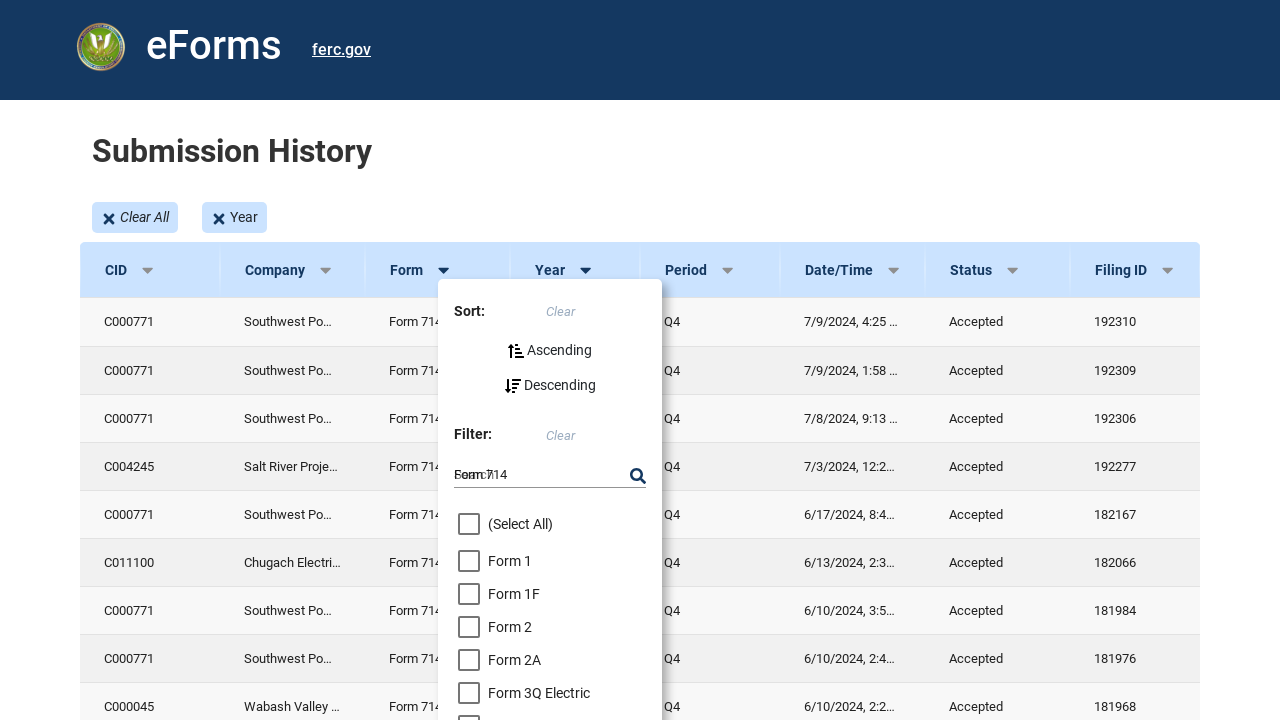

Waited for filtered results to load in eform table
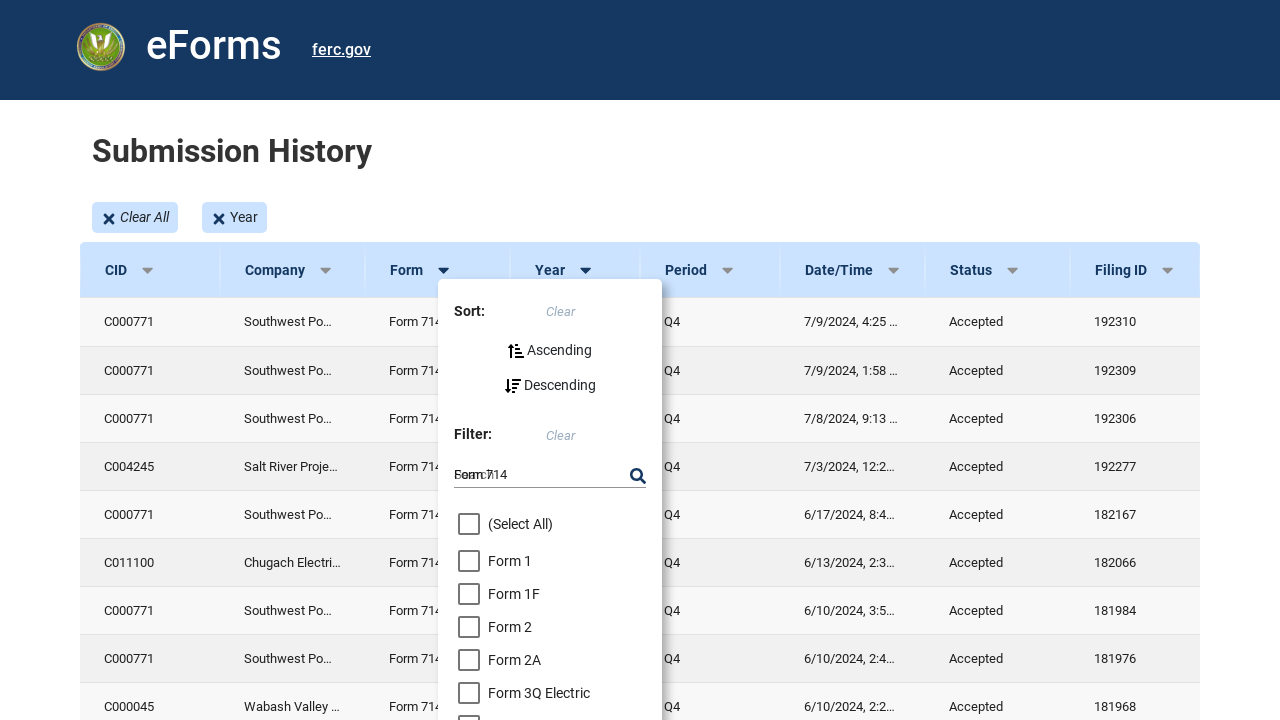

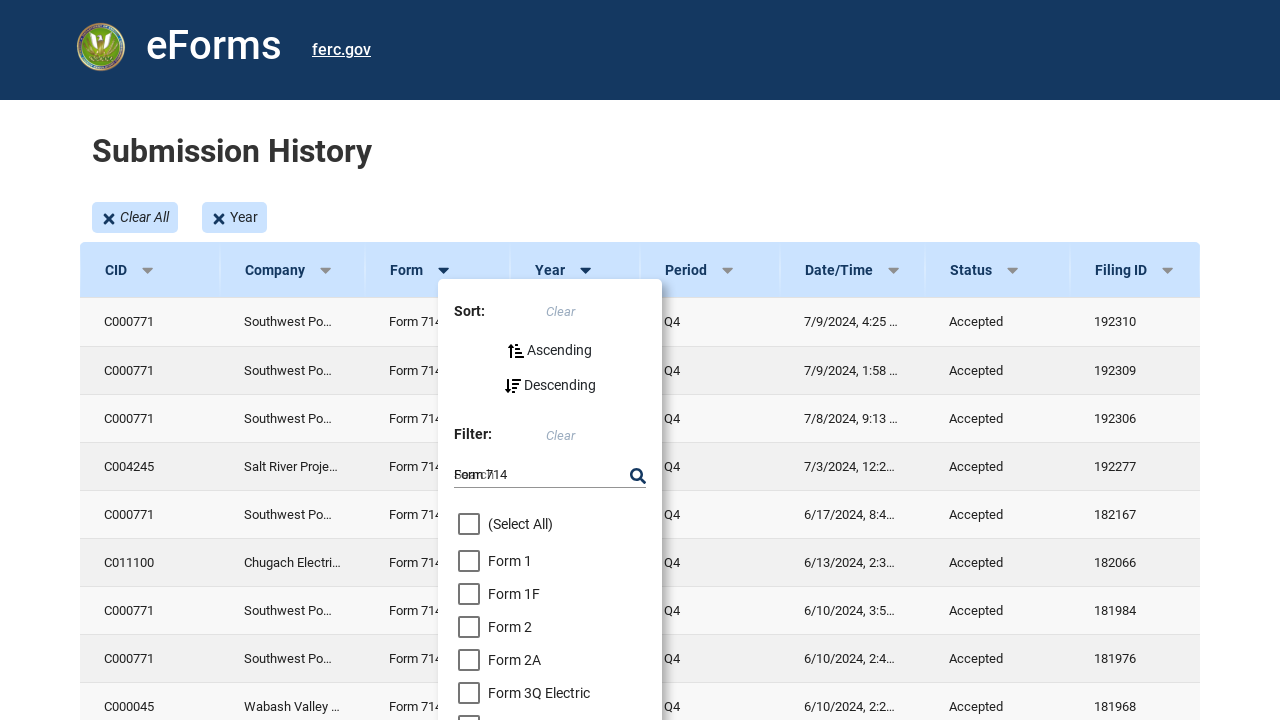